Tests file download functionality by clicking on a test.txt file link to initiate download

Starting URL: https://the-internet.herokuapp.com/download

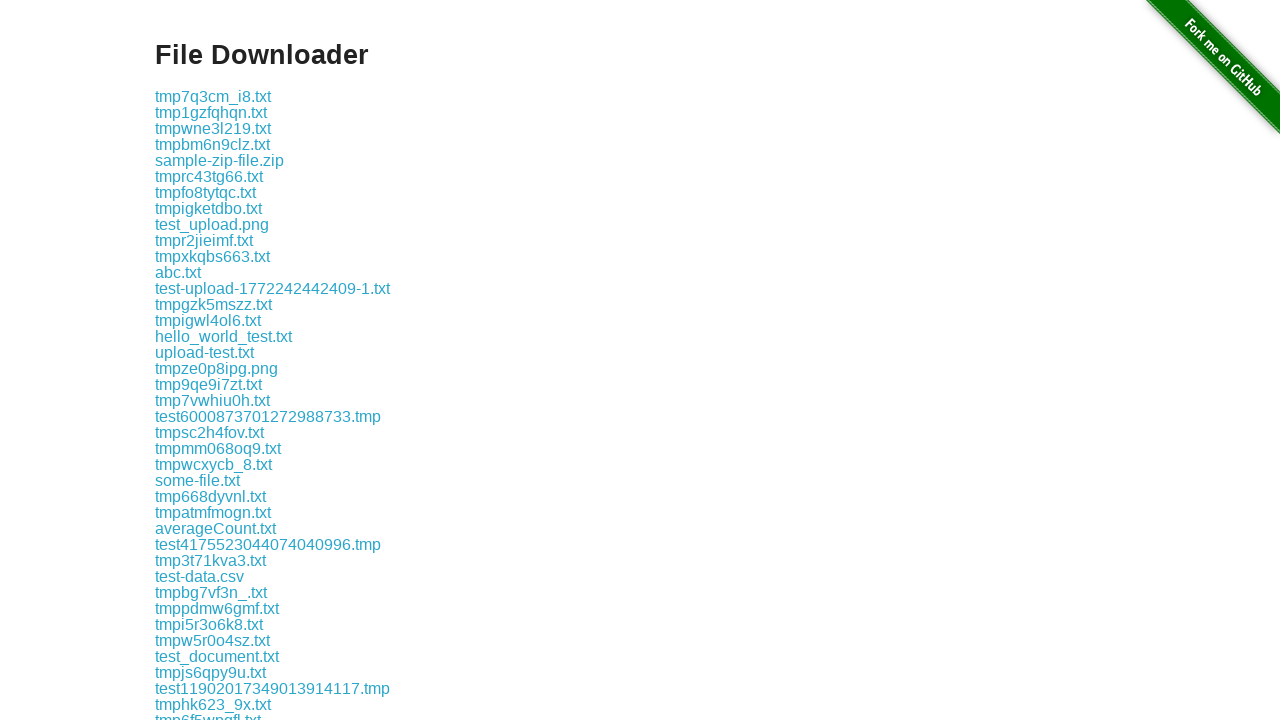

Clicked on test.txt file link to initiate download at (178, 360) on xpath=//*[text()='test.txt']
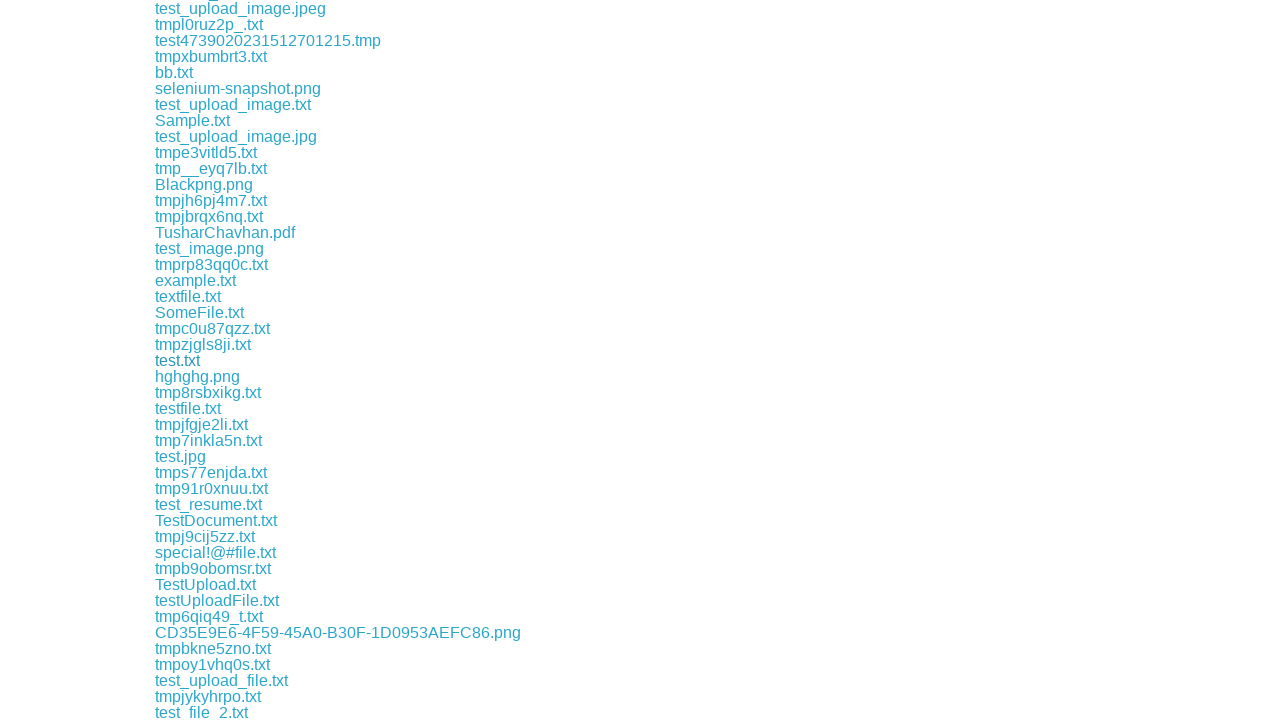

Waited for download to complete
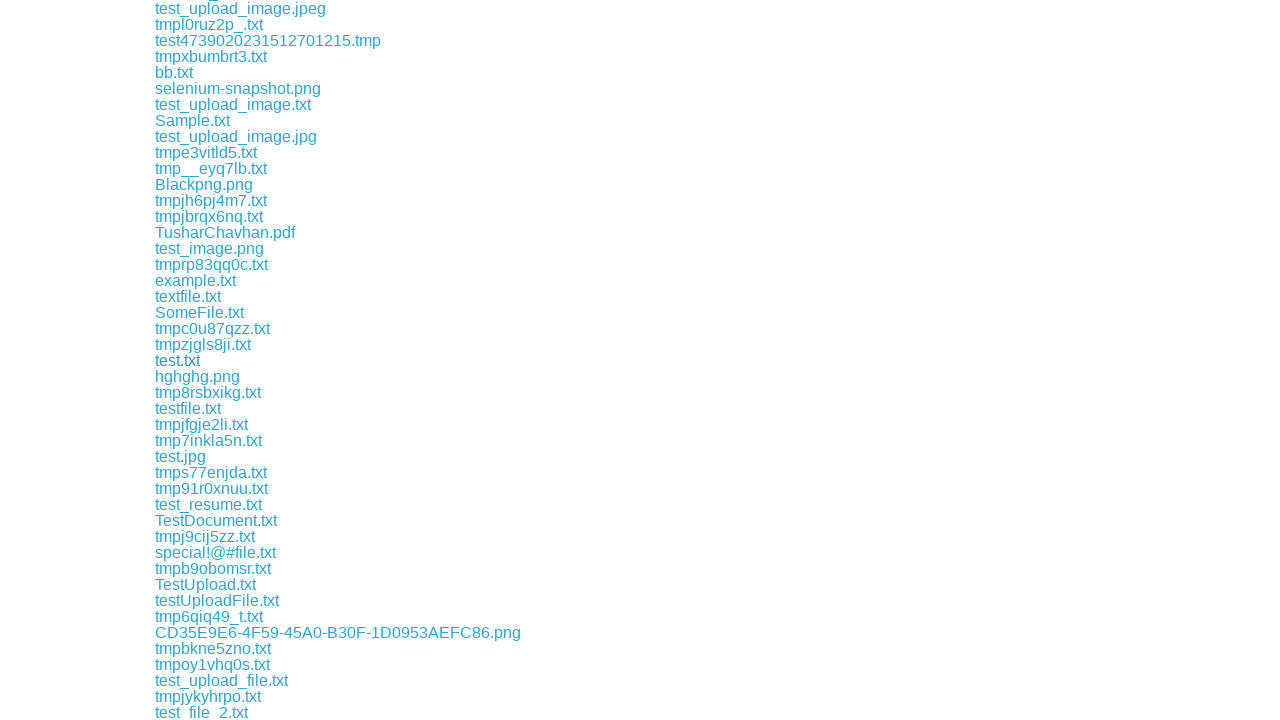

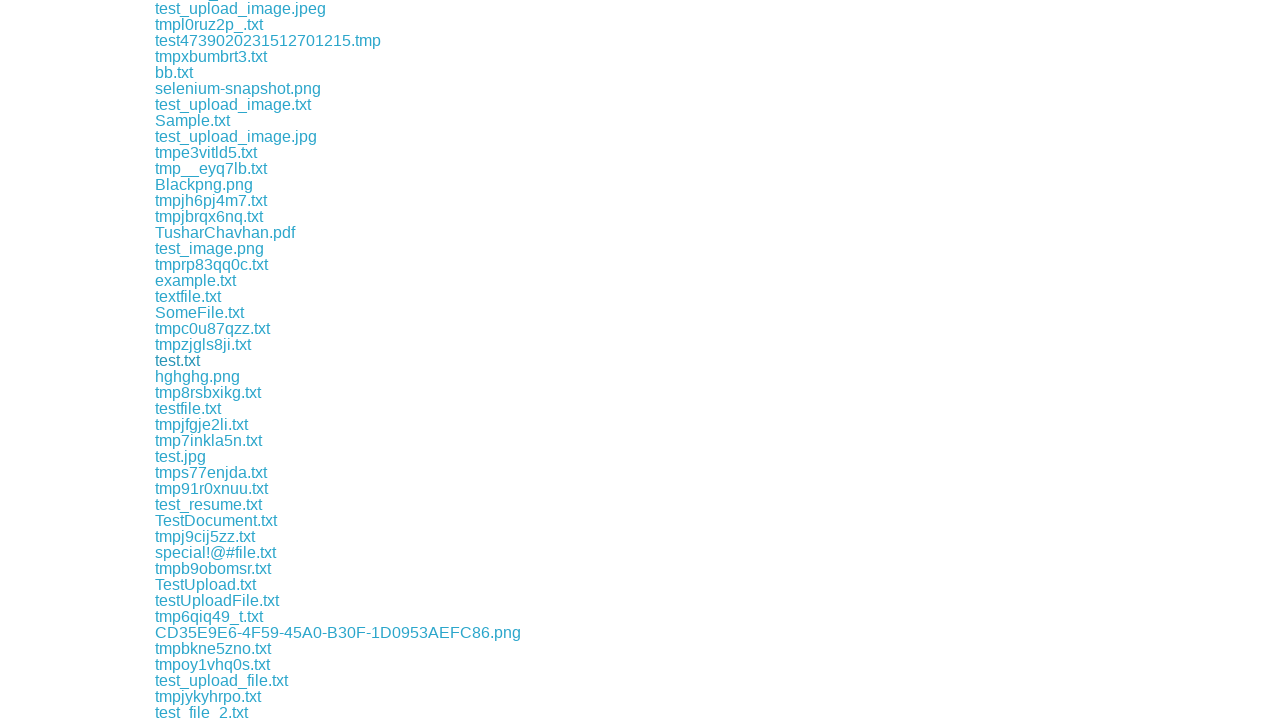